Tests the complete e-commerce flow on demoblaze.com: browsing monitors category, selecting an ASUS monitor, adding it to cart, and completing the checkout process with order details.

Starting URL: https://demoblaze.com/

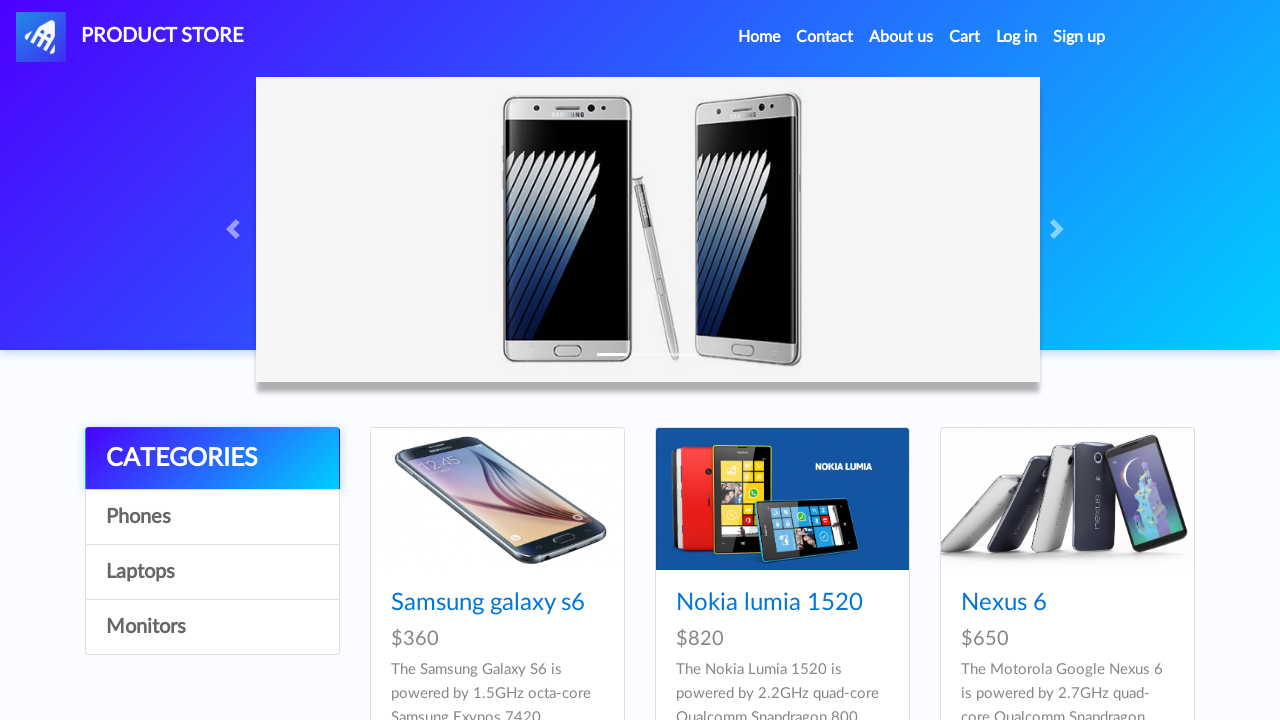

Clicked on Monitors category at (212, 627) on internal:role=link[name="Monitors"i]
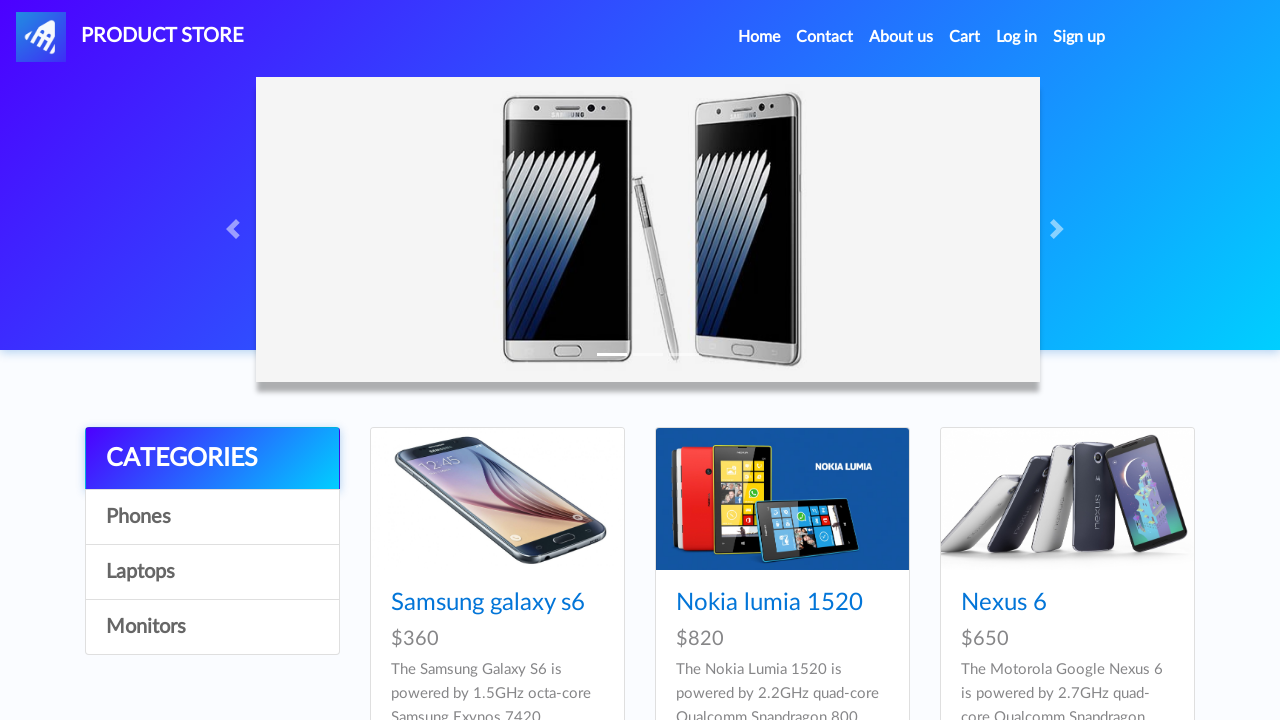

Clicked on ASUS Full HD monitor product at (782, 542) on internal:text="ASUS Full HD$230ASUS VS247H-P"i
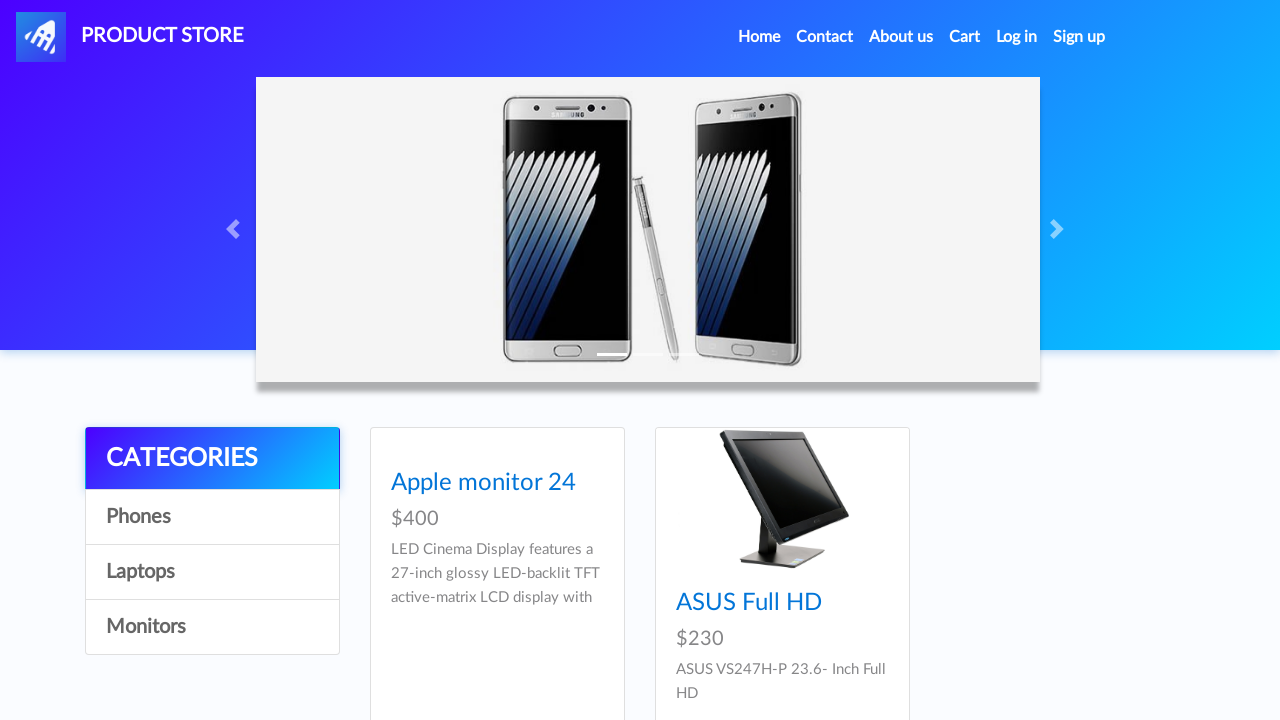

Verified ASUS Full HD product heading at (782, 603) on internal:role=heading[name="ASUS Full HD"i]
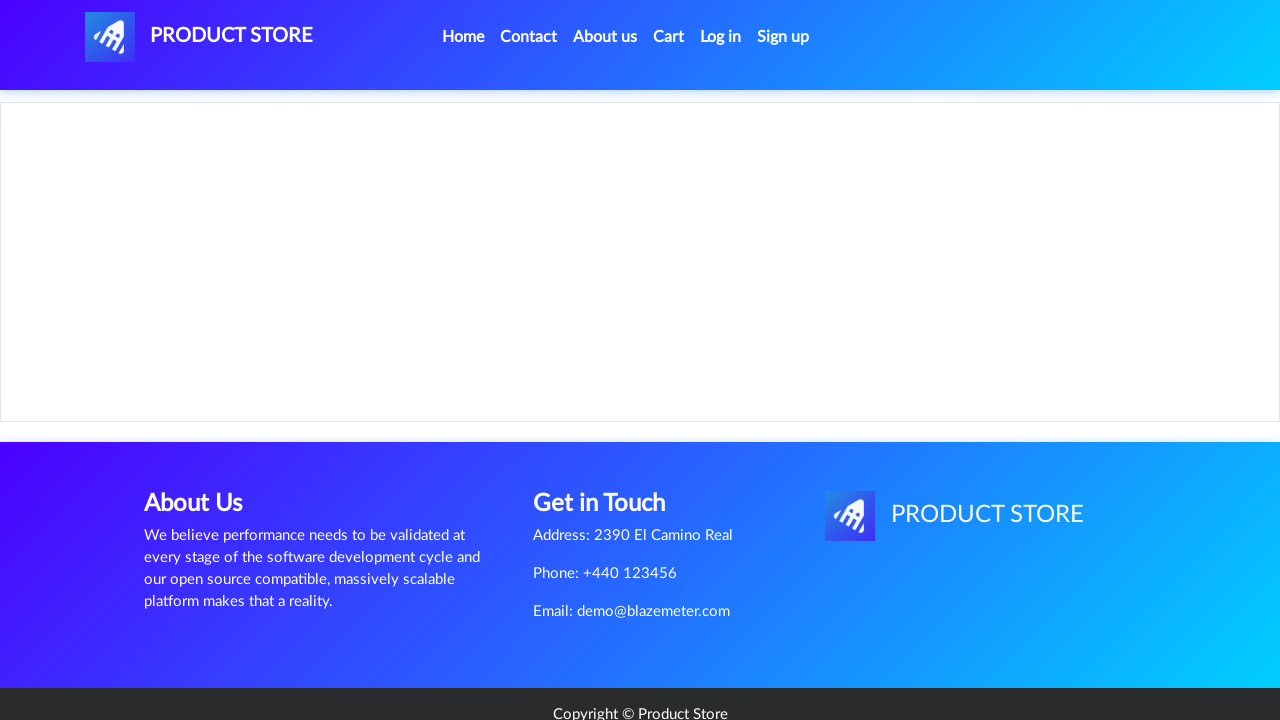

Clicked on product model details at (894, 321) on internal:text="ASUS VS247H-P 23.6- Inch Full"i
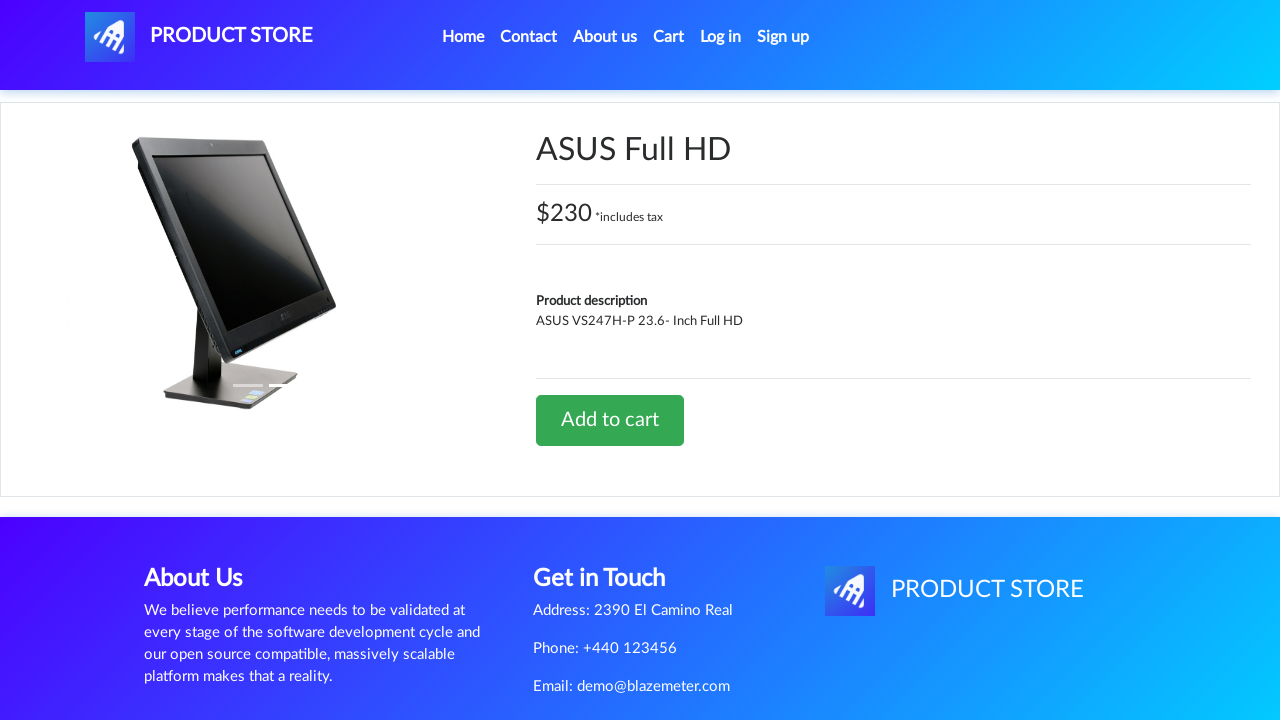

Verified product price heading at (894, 214) on internal:role=heading[name="$230 *includes tax"i]
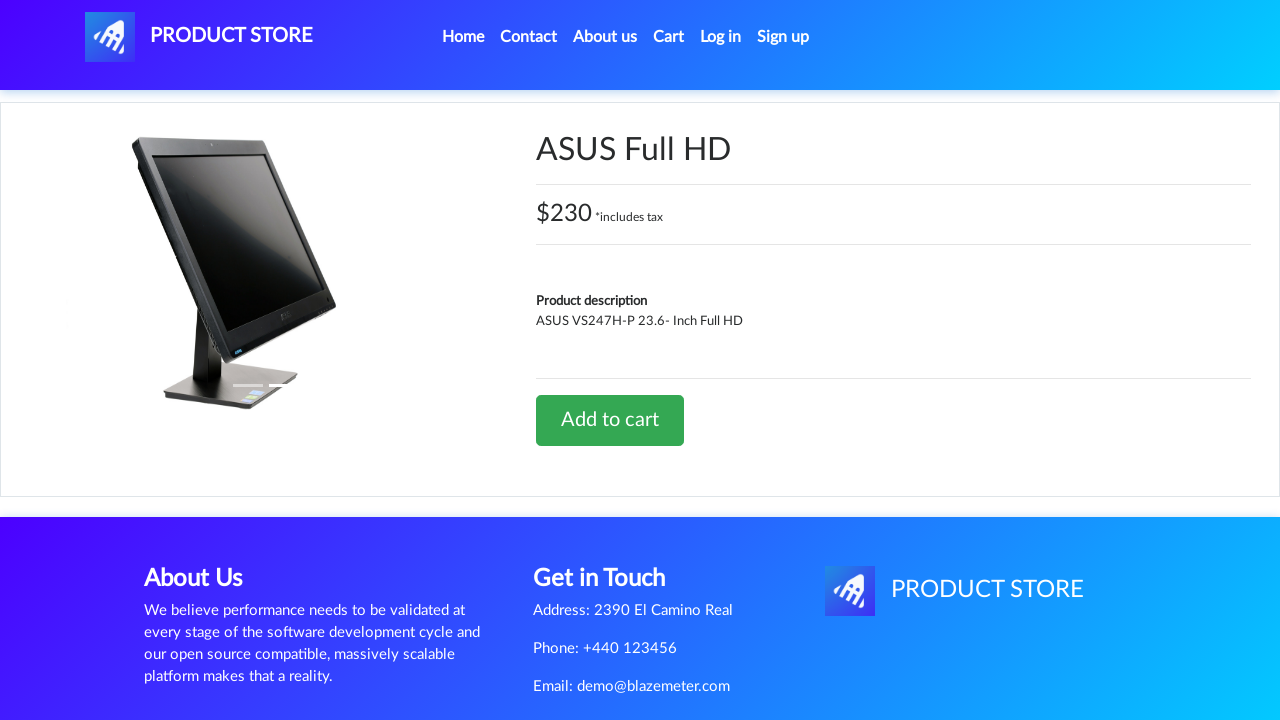

Set up dialog handler to dismiss alerts
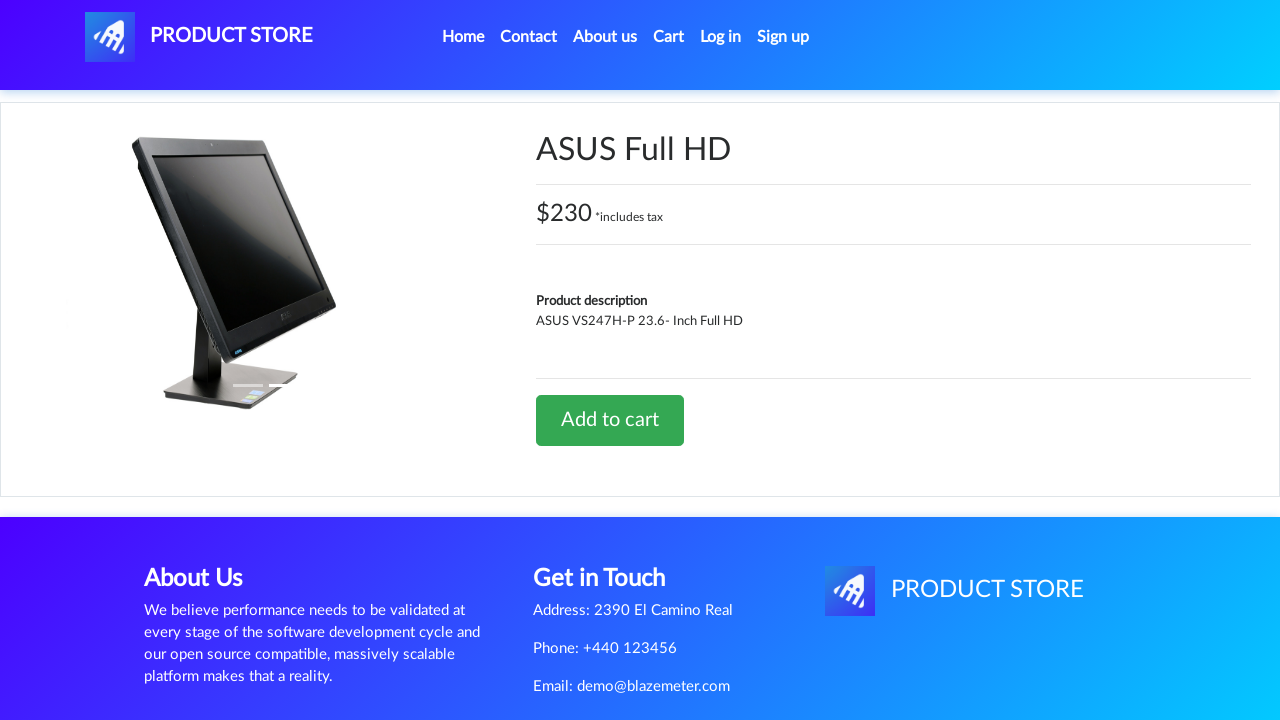

Clicked Add to cart button at (610, 420) on internal:role=link[name="Add to cart"i]
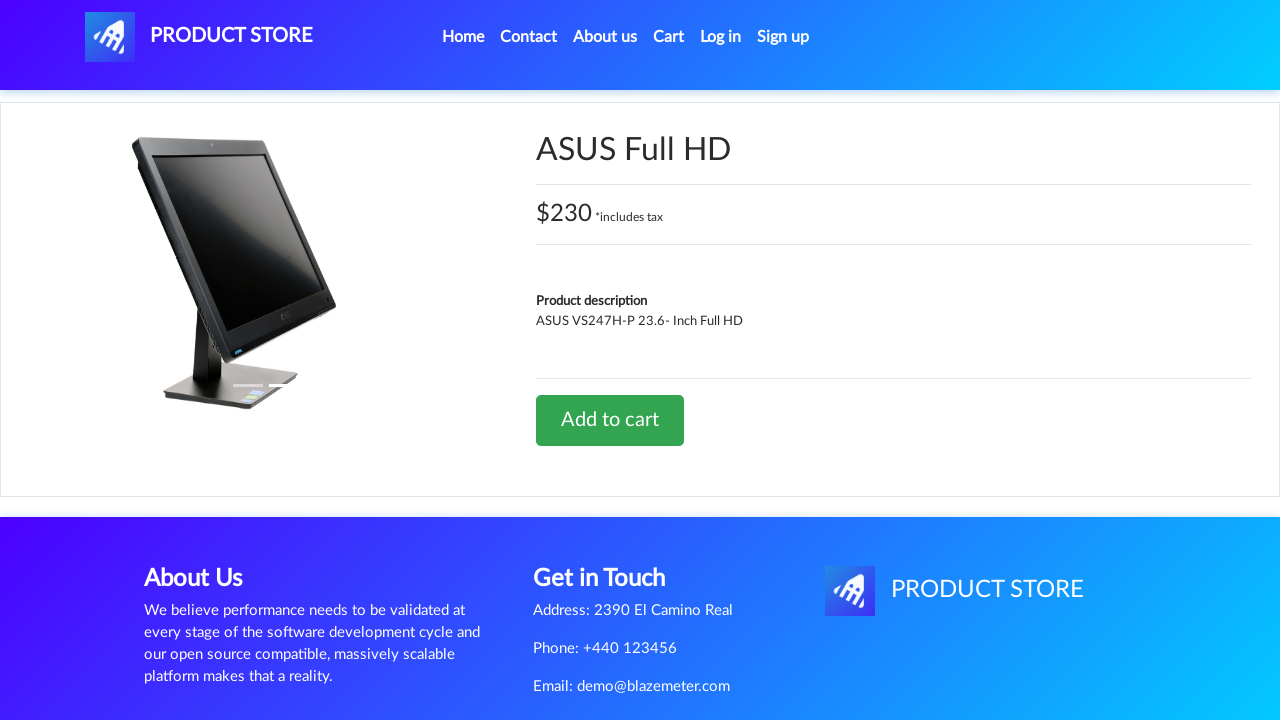

Waited for alert dialog to be handled
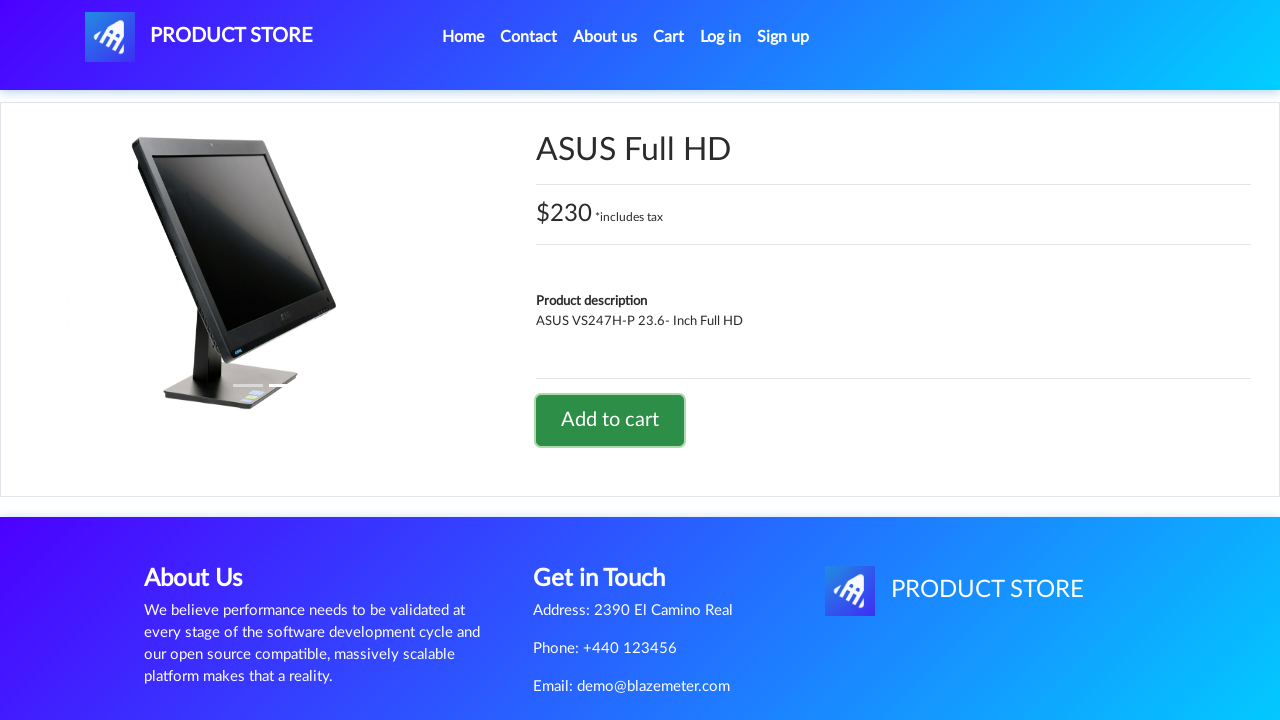

Navigated to shopping cart at (669, 37) on internal:role=link[name="Cart"s]
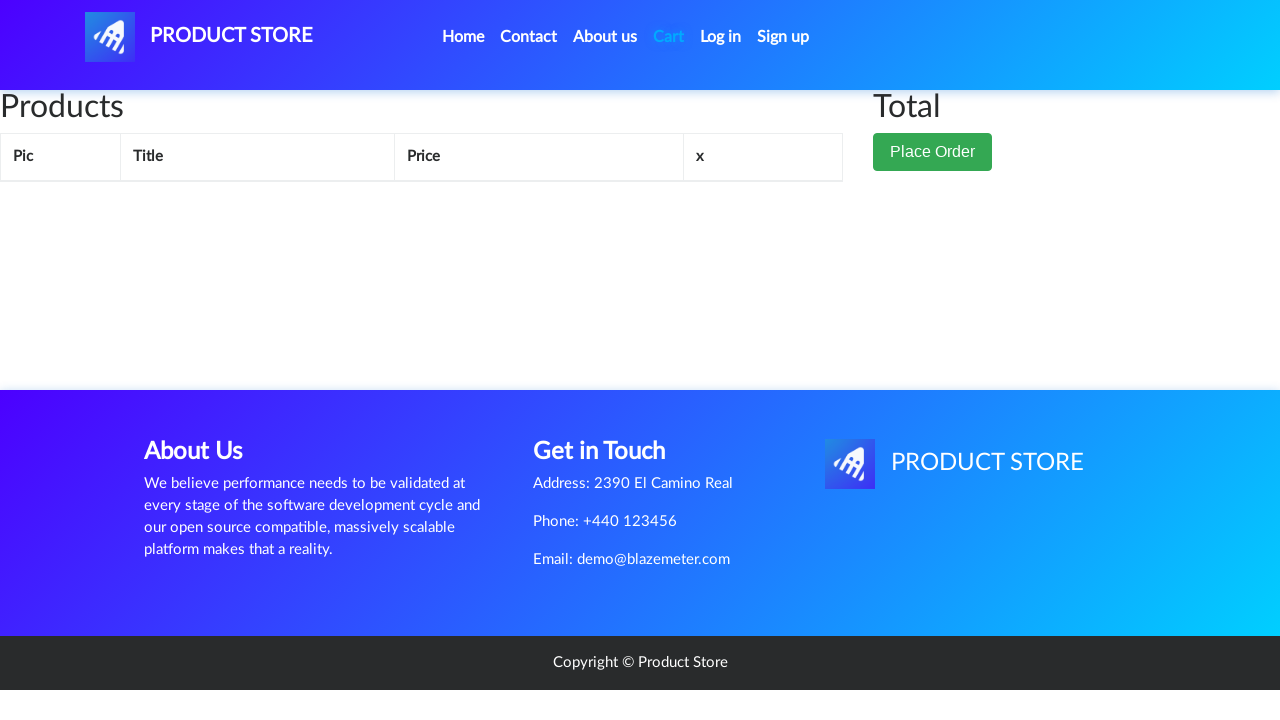

Clicked on page wrapper area at (640, 240) on #page-wrapper
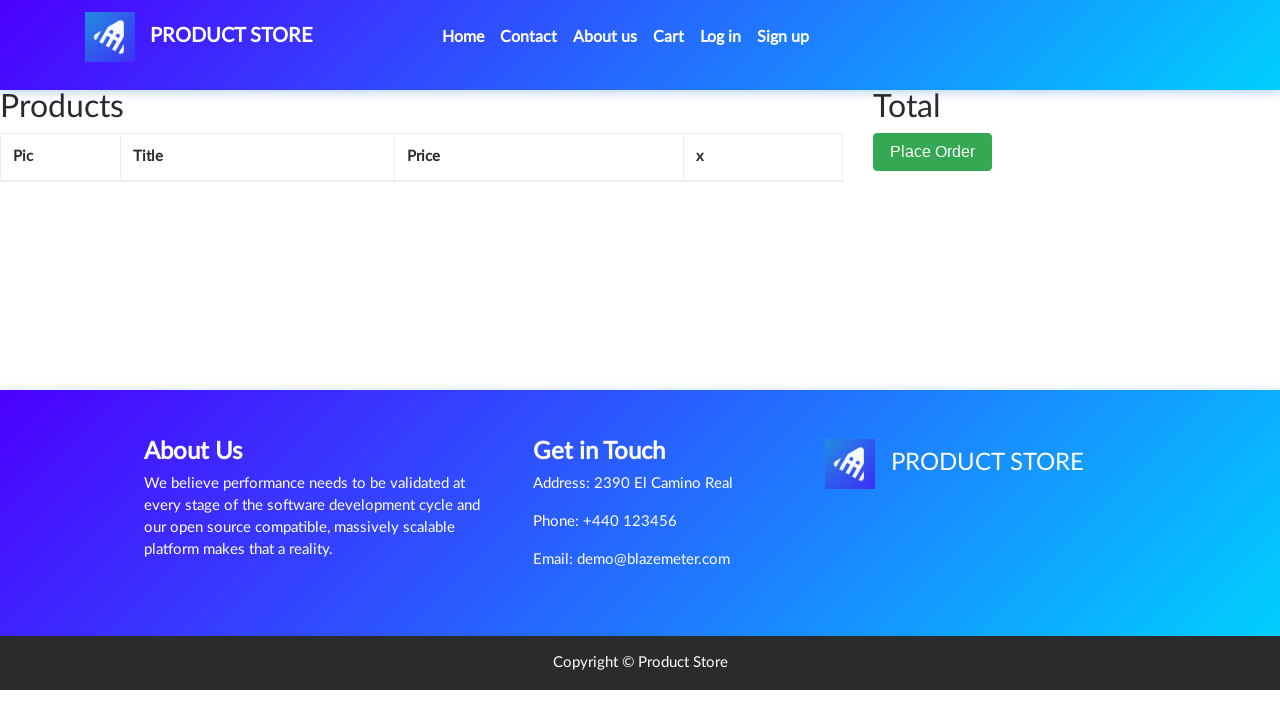

Verified cart item price of 230 at (552, 244) on internal:role=cell[name="230"i]
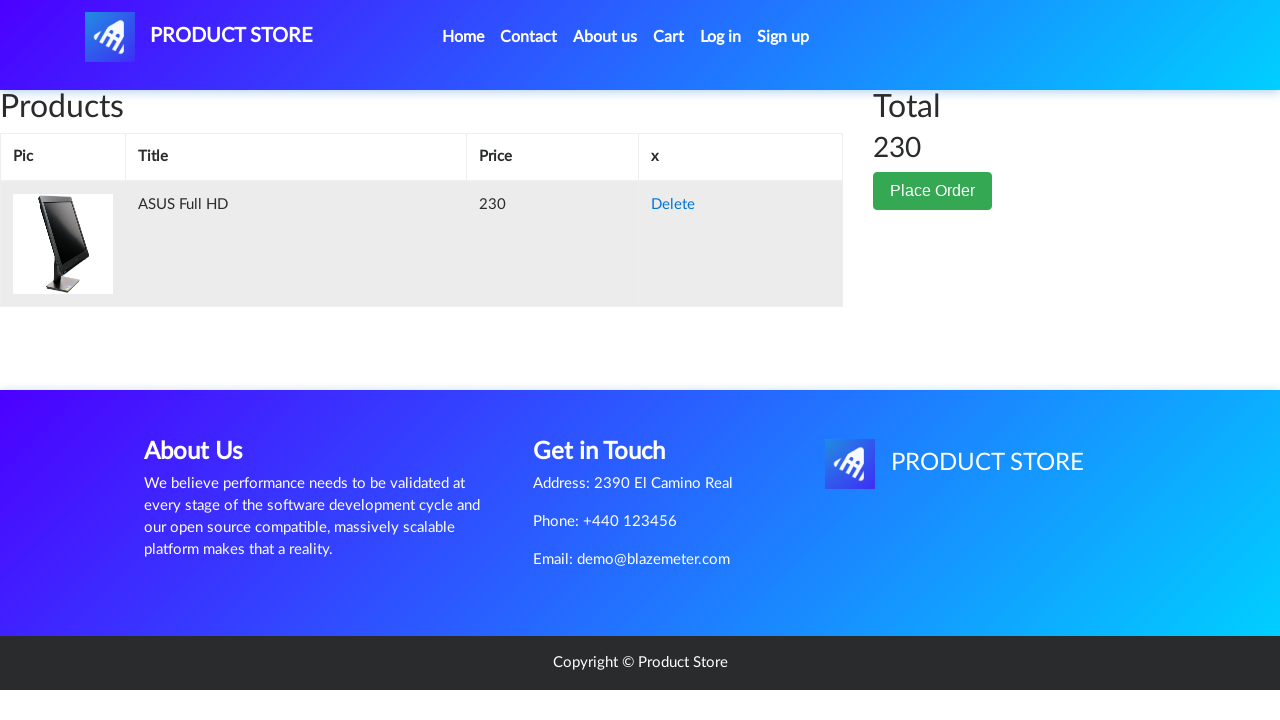

Verified ASUS Full HD product in cart at (296, 244) on internal:role=cell[name="ASUS Full HD"i]
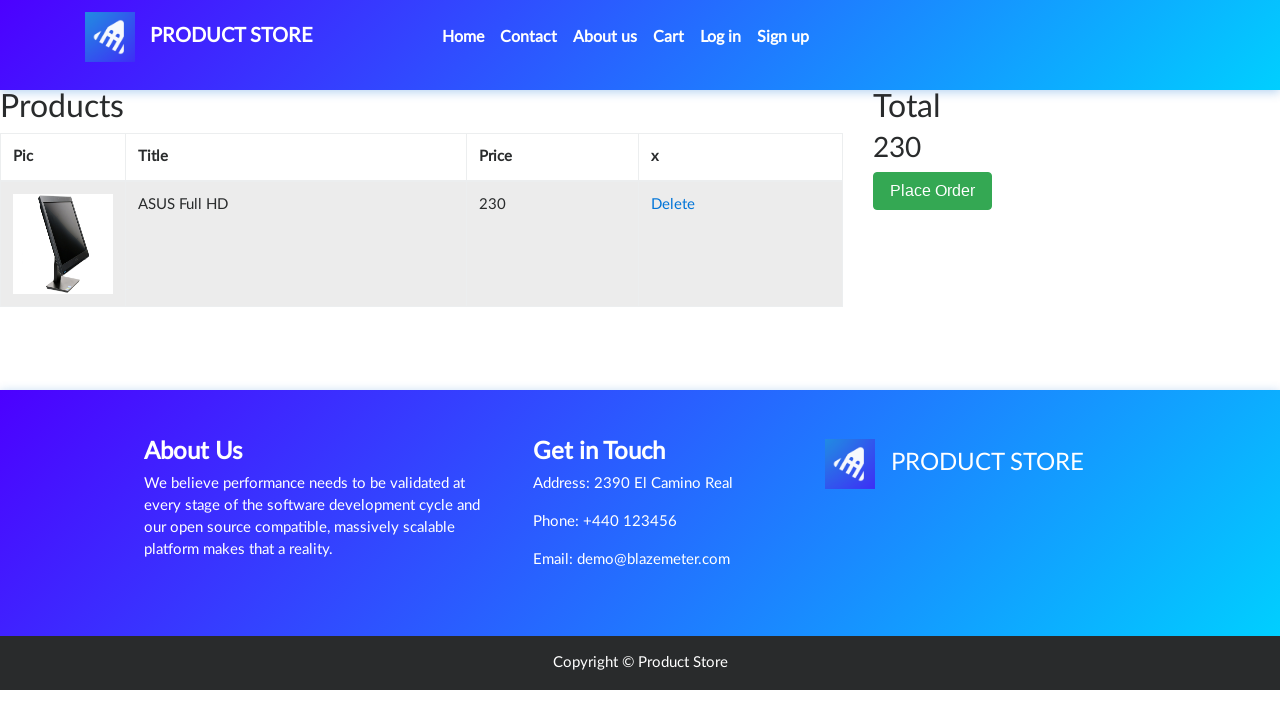

Verified total price heading of 230 at (913, 149) on internal:role=heading[name="230"i]
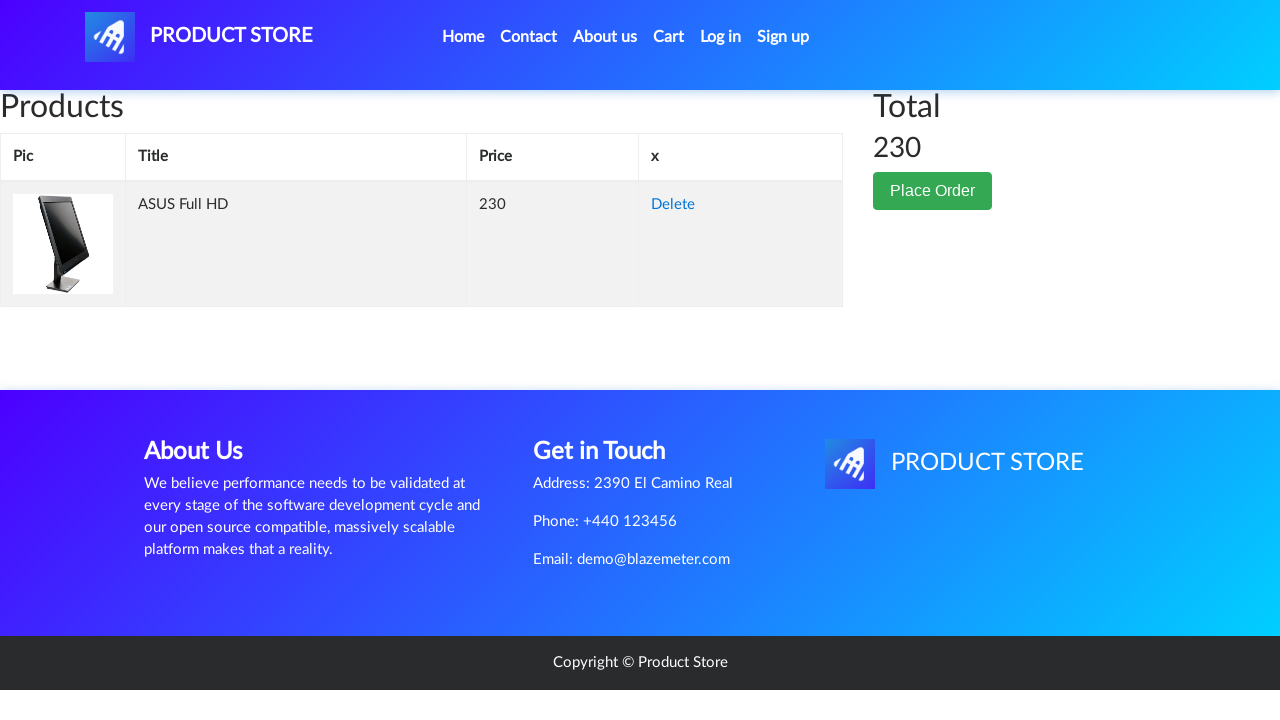

Clicked Place Order button to proceed to checkout at (933, 191) on internal:role=button[name="Place Order"i]
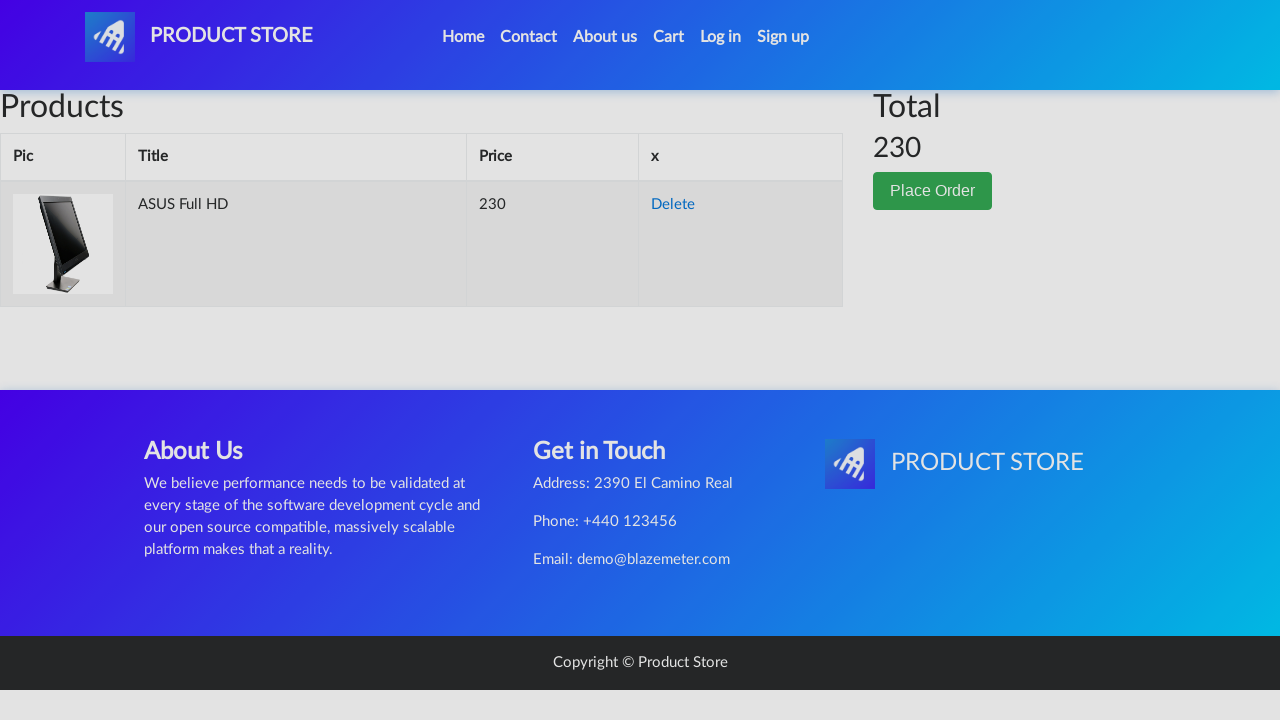

Clicked on Name input field in checkout form at (640, 37) on internal:role=textbox[name="Total: 230 Name:"i]
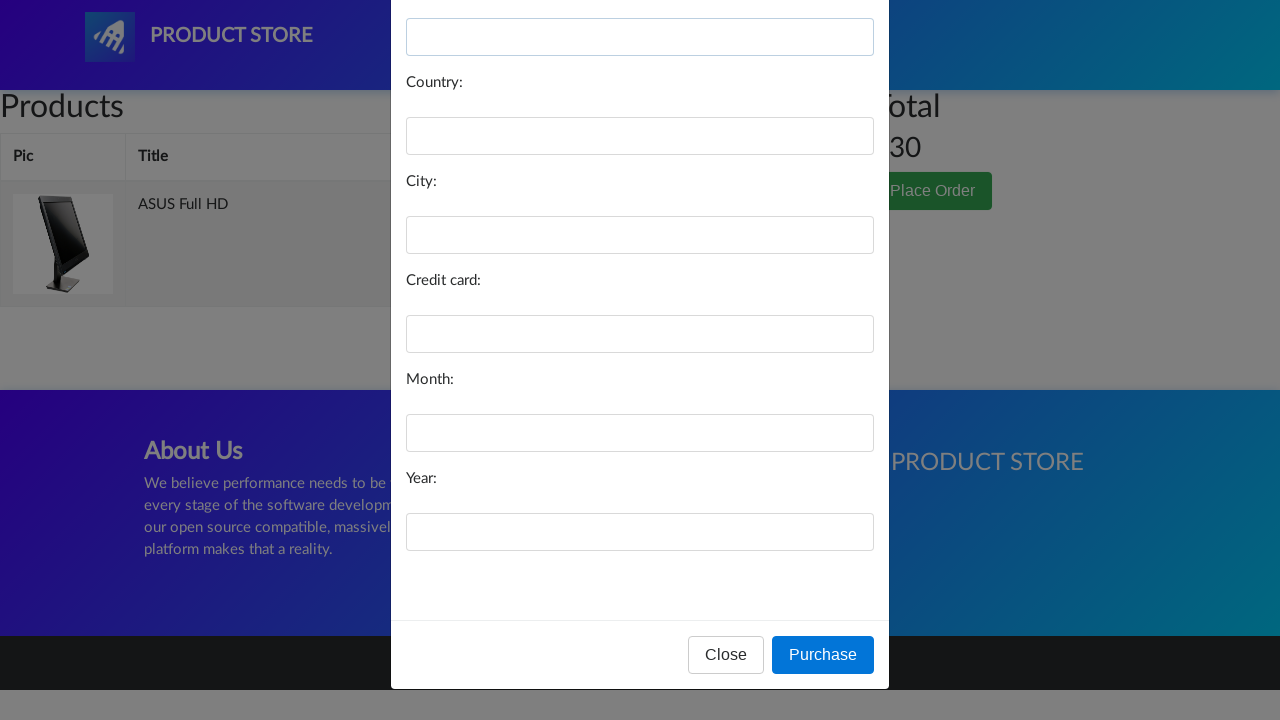

Filled Name field with 'Fernando' on internal:role=textbox[name="Total: 230 Name:"i]
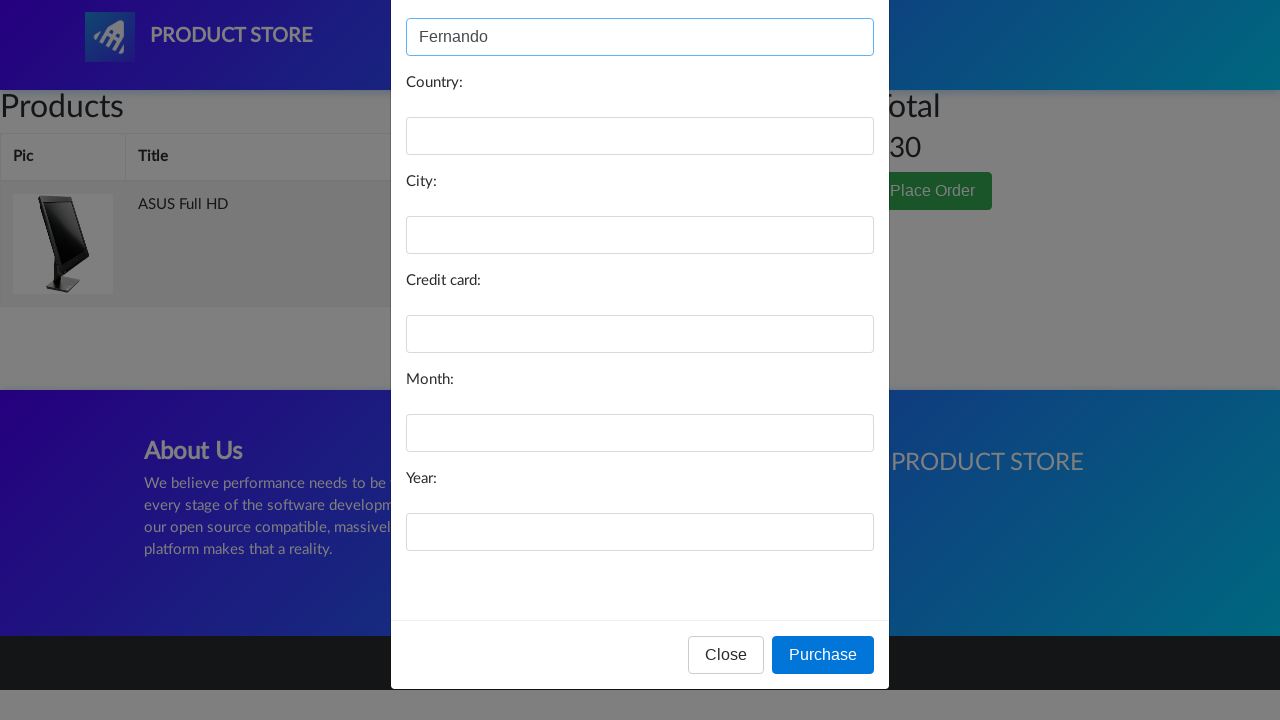

Filled Country field with 'Mexico' on internal:role=textbox[name="Country:"i]
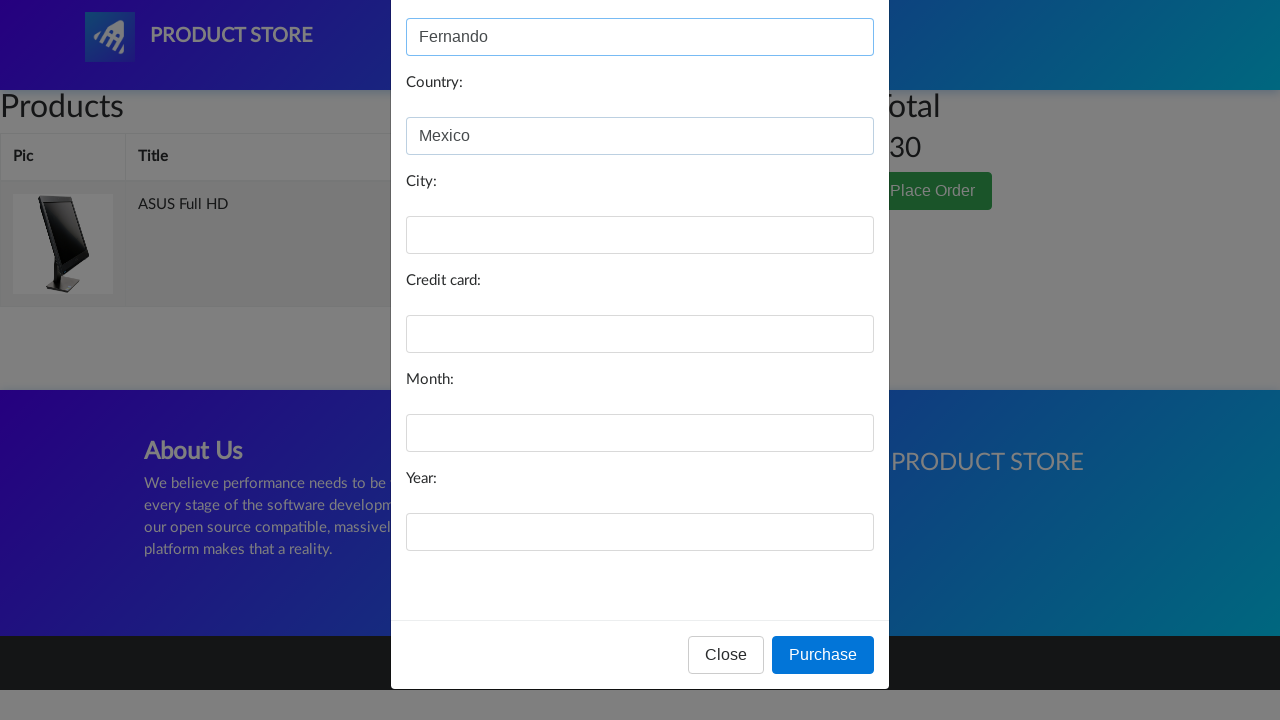

Filled City field with 'Xalapa' on internal:role=textbox[name="City:"i]
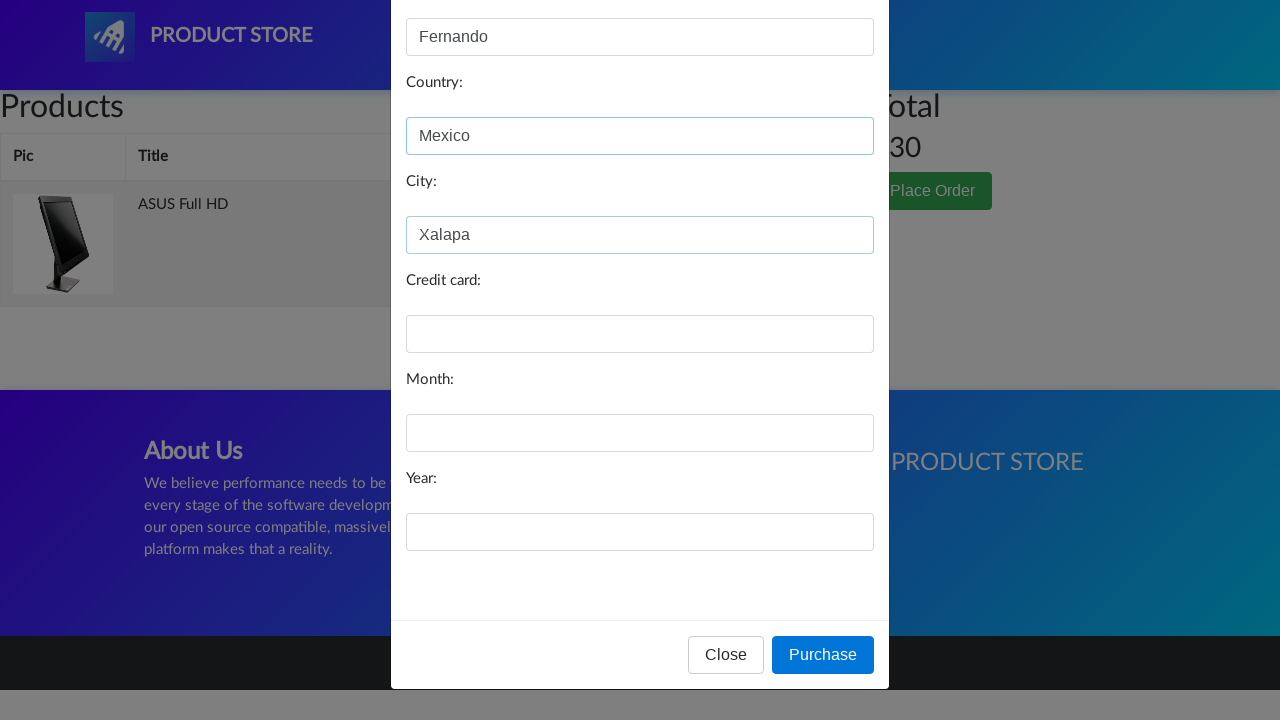

Filled Credit card field with payment information on internal:role=textbox[name="Credit card:"i]
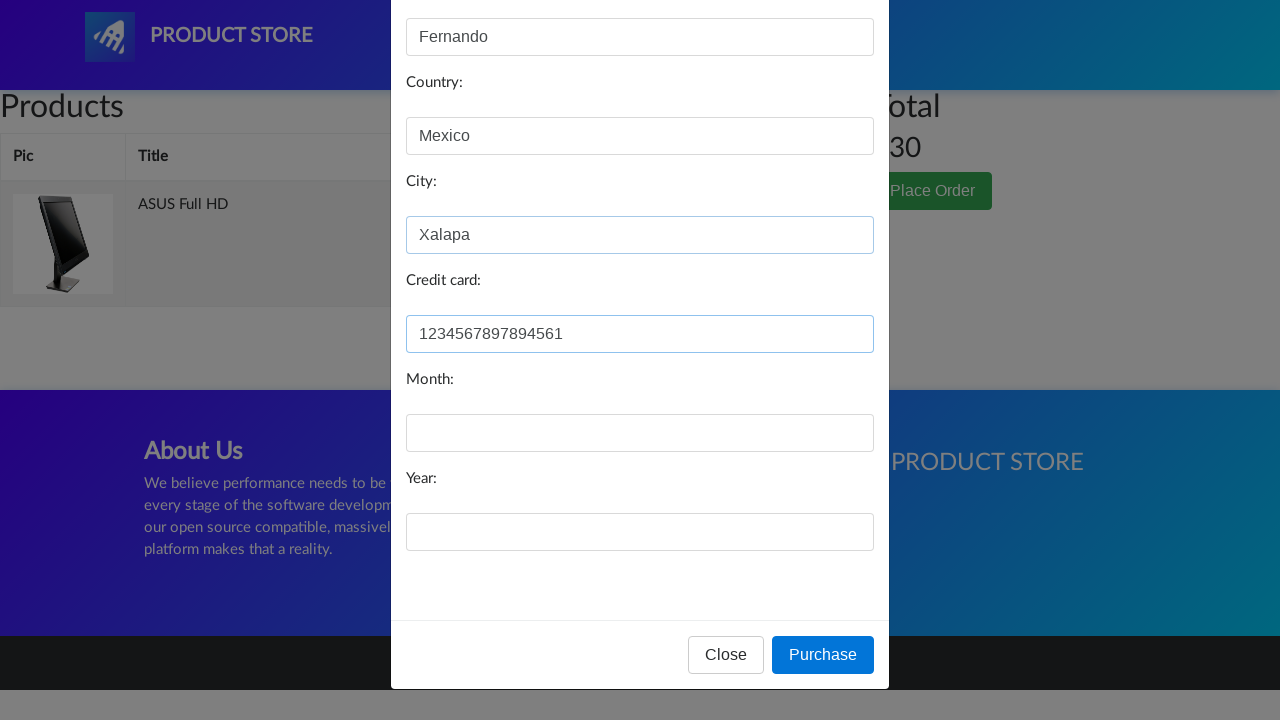

Filled Month field with '01' on internal:role=textbox[name="Month:"i]
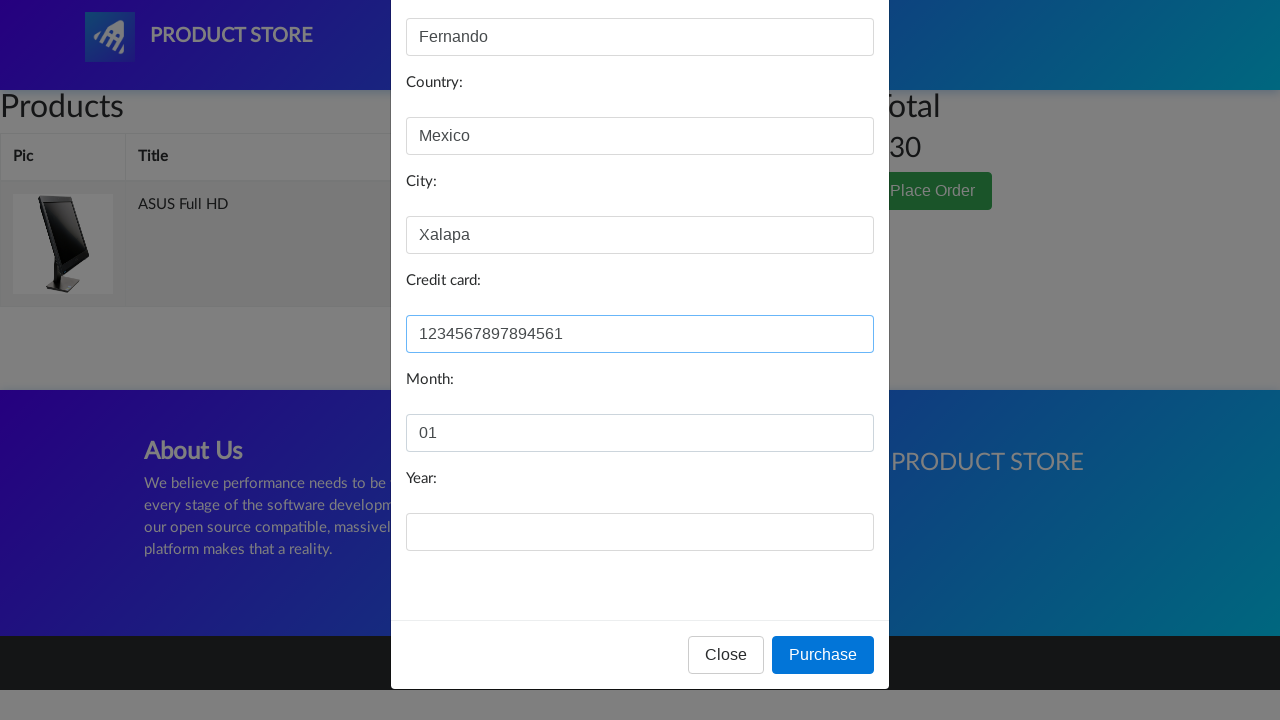

Clicked on Year input field at (640, 532) on internal:role=textbox[name="Year:"i]
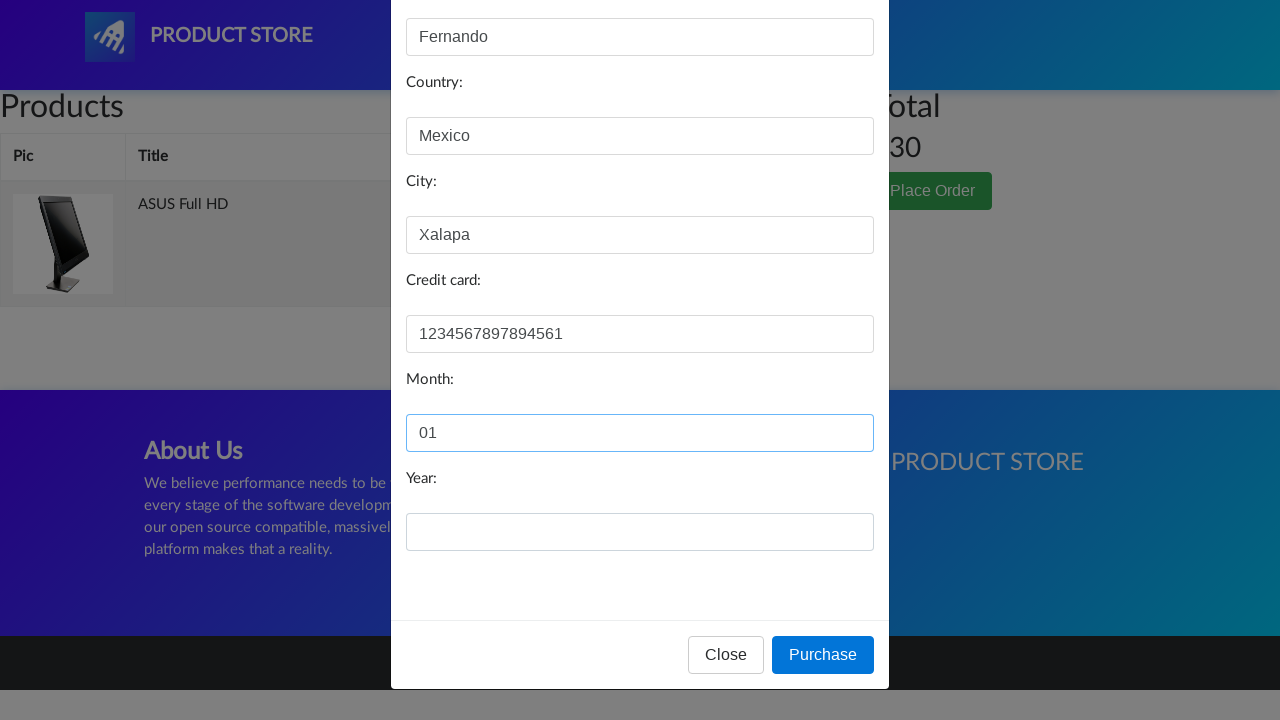

Filled Year field with '26' on internal:role=textbox[name="Year:"i]
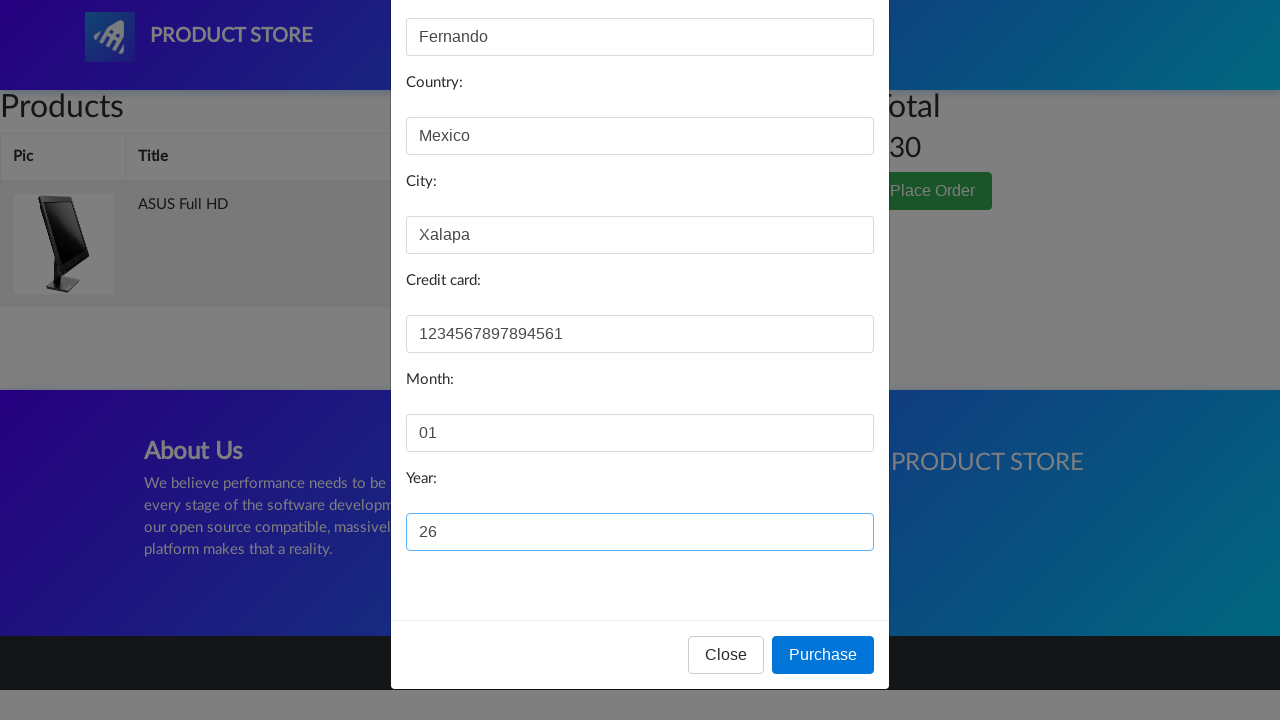

Clicked Purchase button to complete order at (823, 655) on internal:role=button[name="Purchase"i]
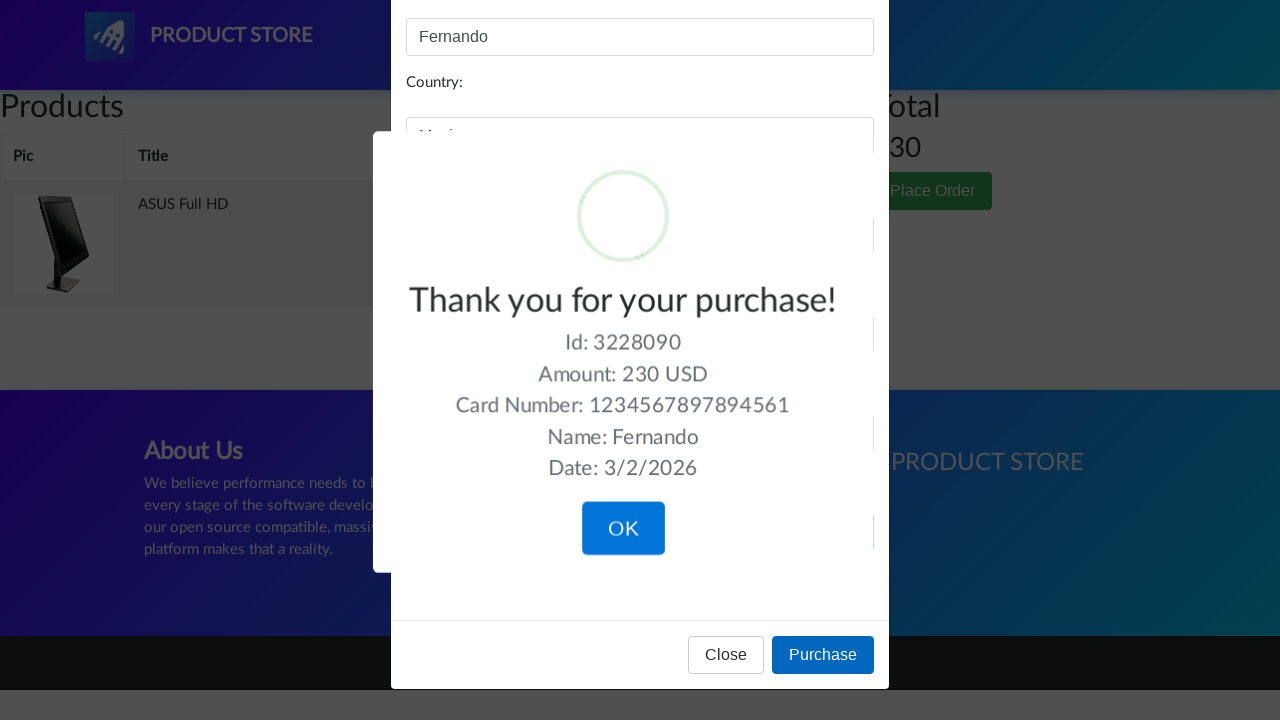

Verified success message 'Thank you for your purchase!' at (623, 304) on internal:role=heading[name="Thank you for your purchase!"i]
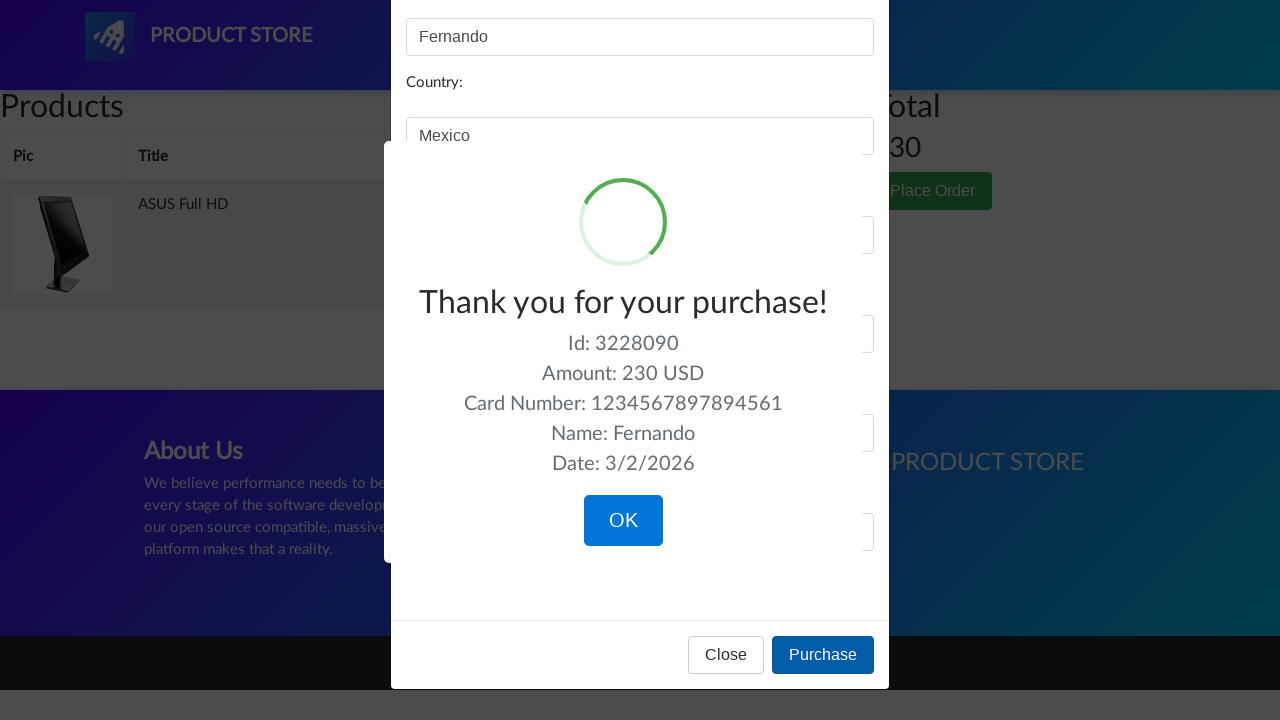

Clicked OK button to close order confirmation at (623, 521) on internal:role=button[name="OK"i]
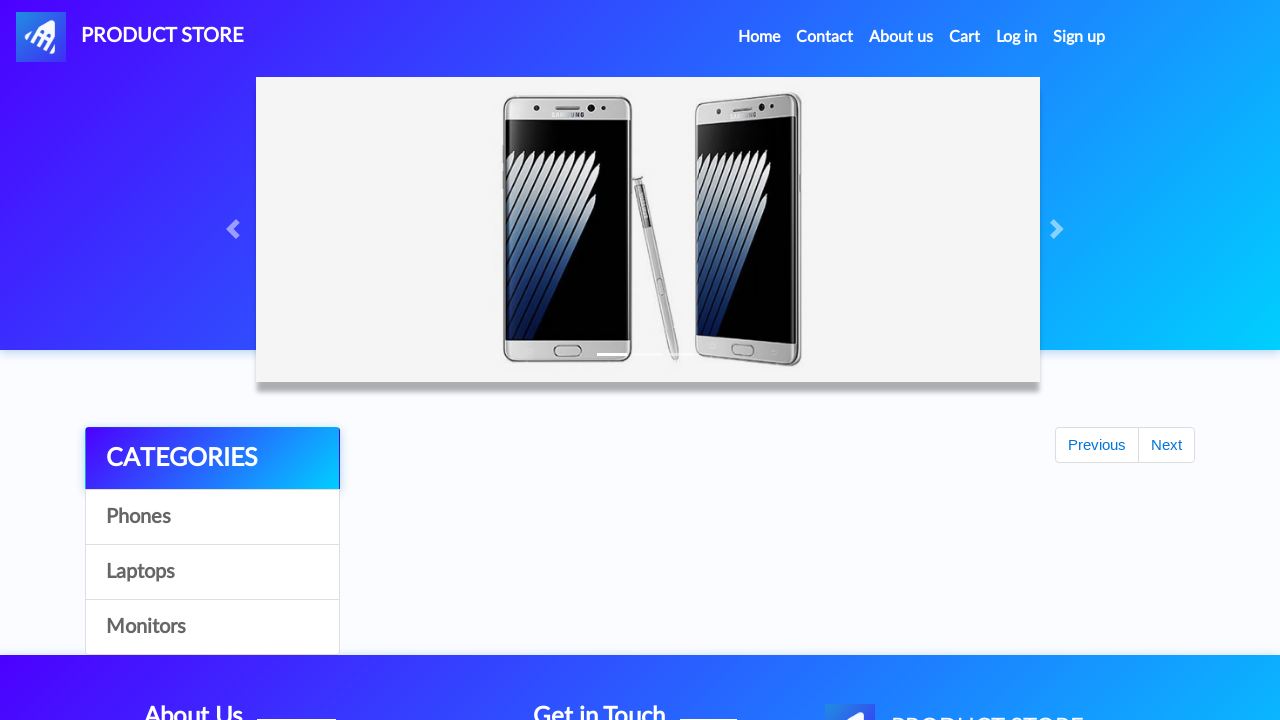

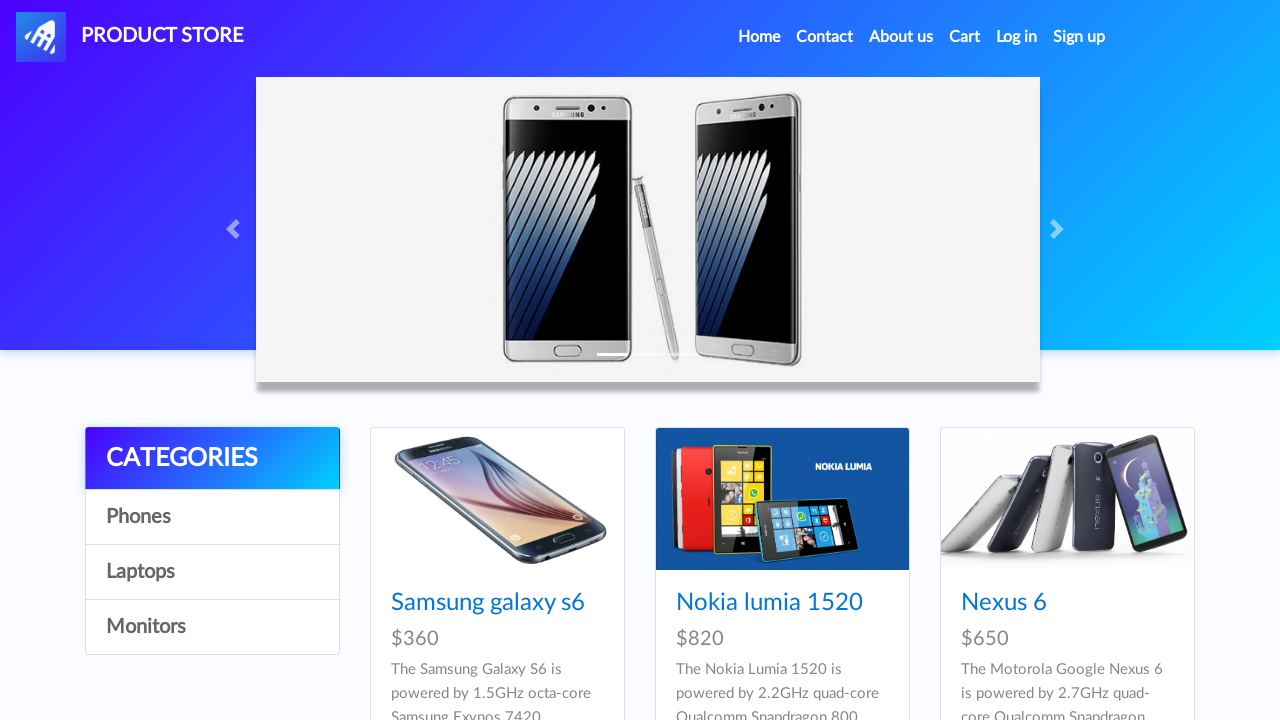